Tests checkbox handling functionality by selecting all checkboxes, then unchecking the first three, and finally unchecking all selected checkboxes

Starting URL: https://testautomationpractice.blogspot.com/

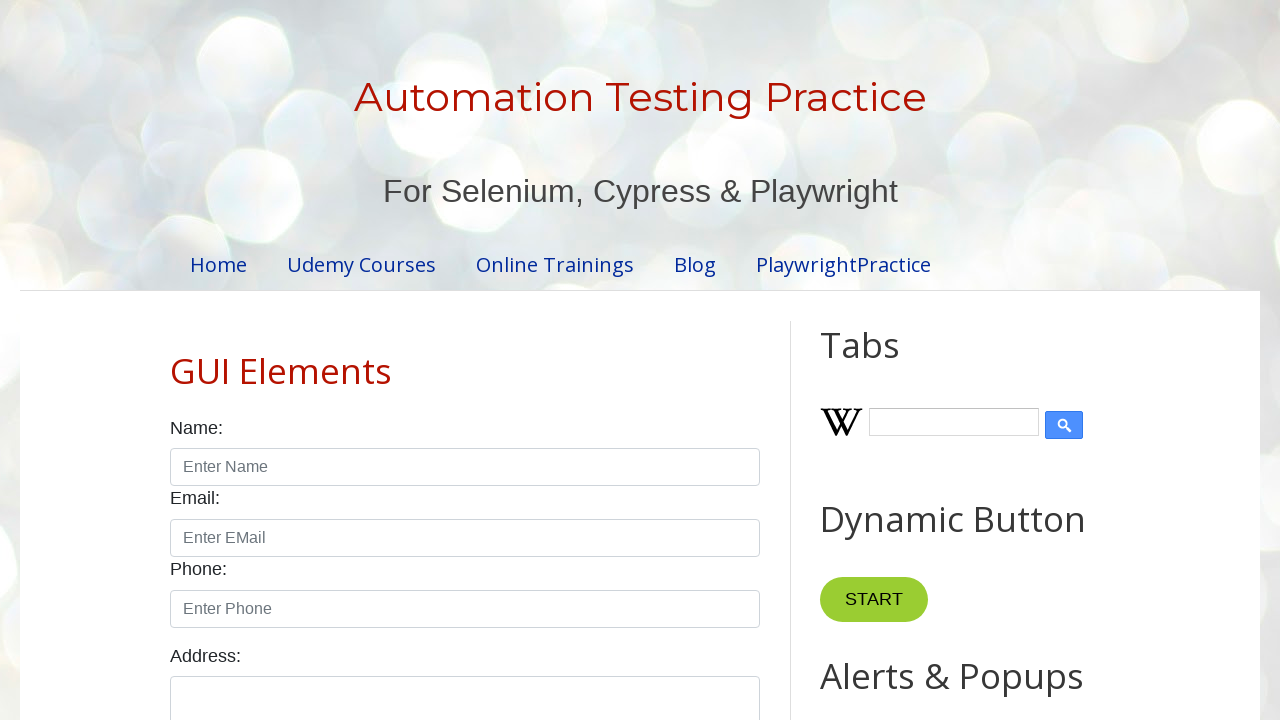

Located all checkboxes with form-check-input class
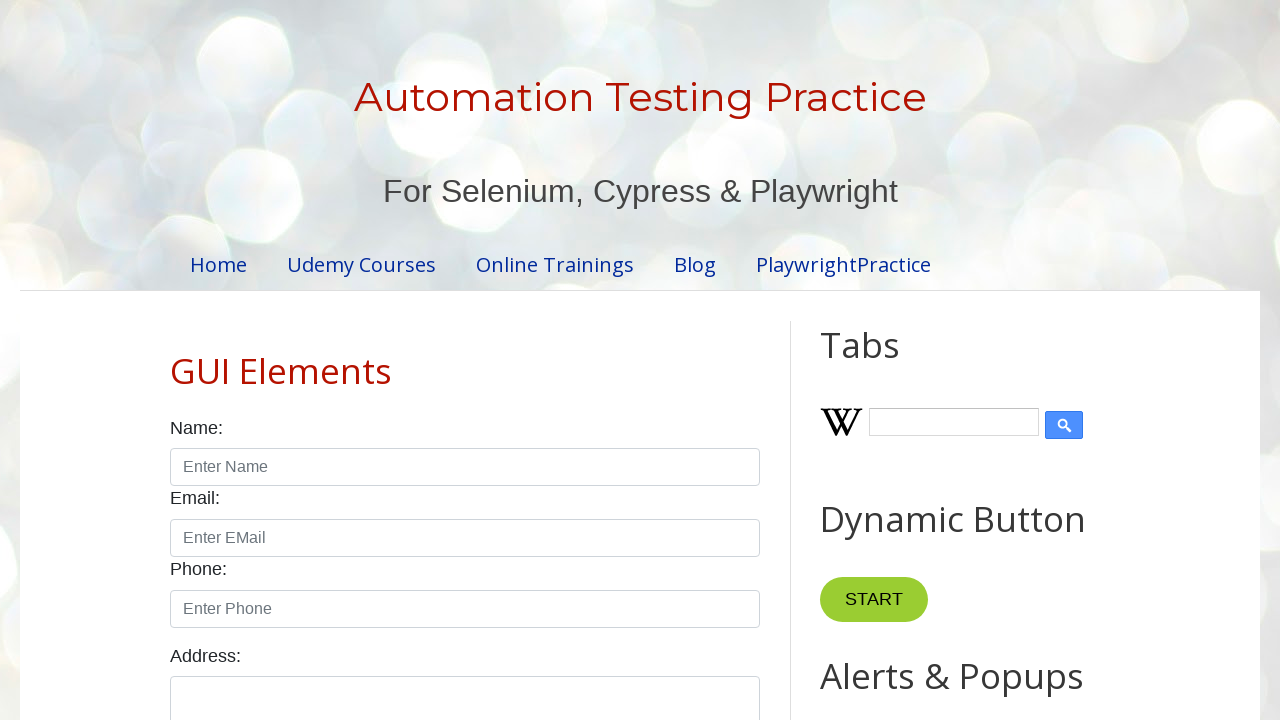

Clicked a checkbox to select it at (176, 360) on xpath=//input[@class='form-check-input' and @type='checkbox'] >> nth=0
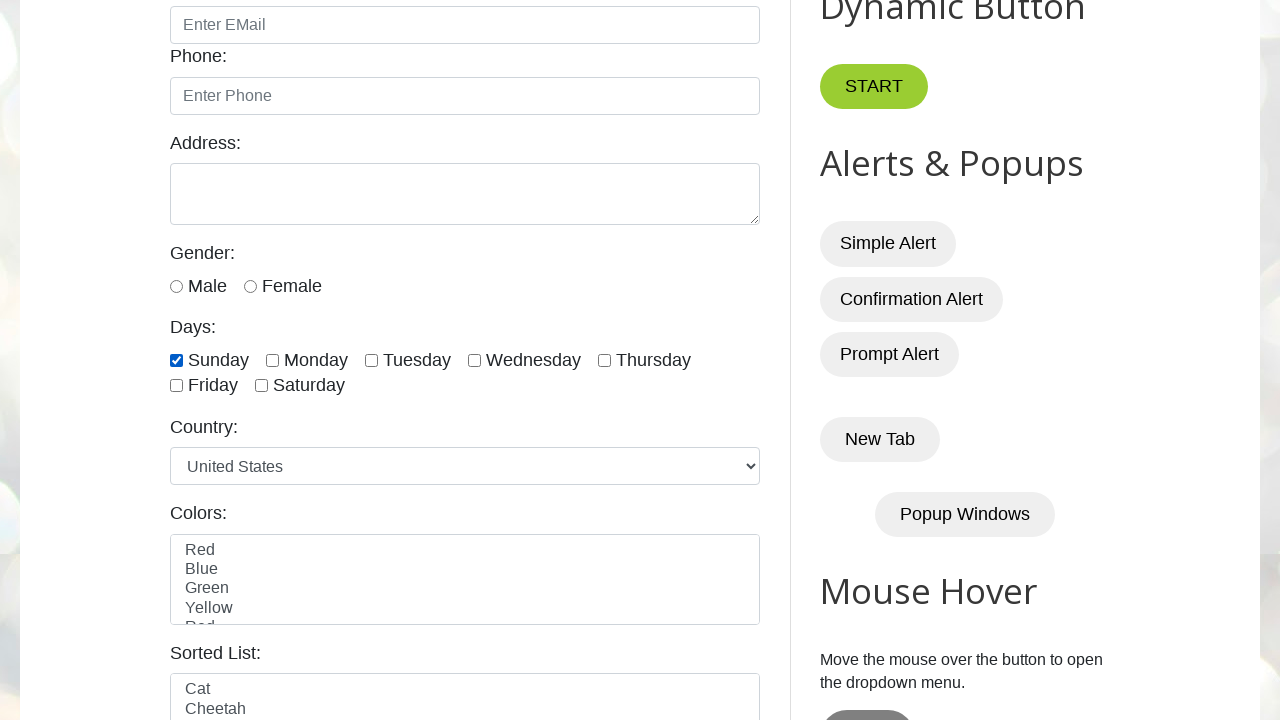

Clicked a checkbox to select it at (272, 360) on xpath=//input[@class='form-check-input' and @type='checkbox'] >> nth=1
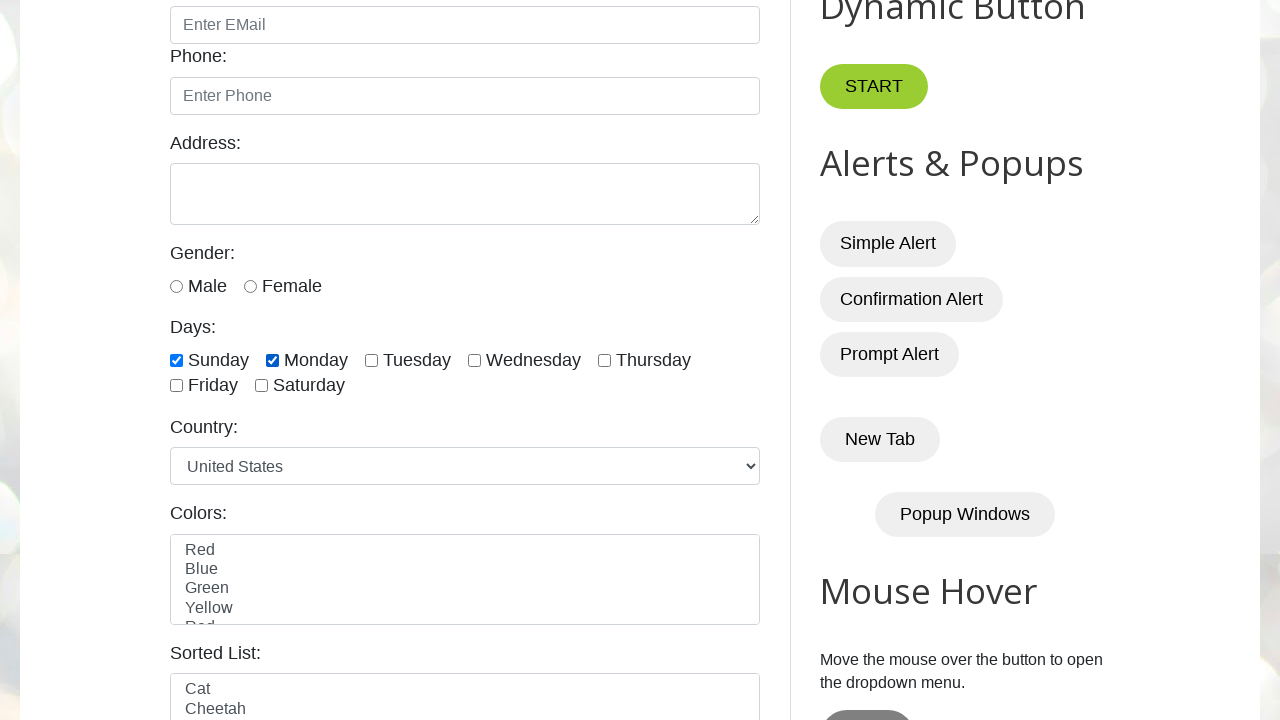

Clicked a checkbox to select it at (372, 360) on xpath=//input[@class='form-check-input' and @type='checkbox'] >> nth=2
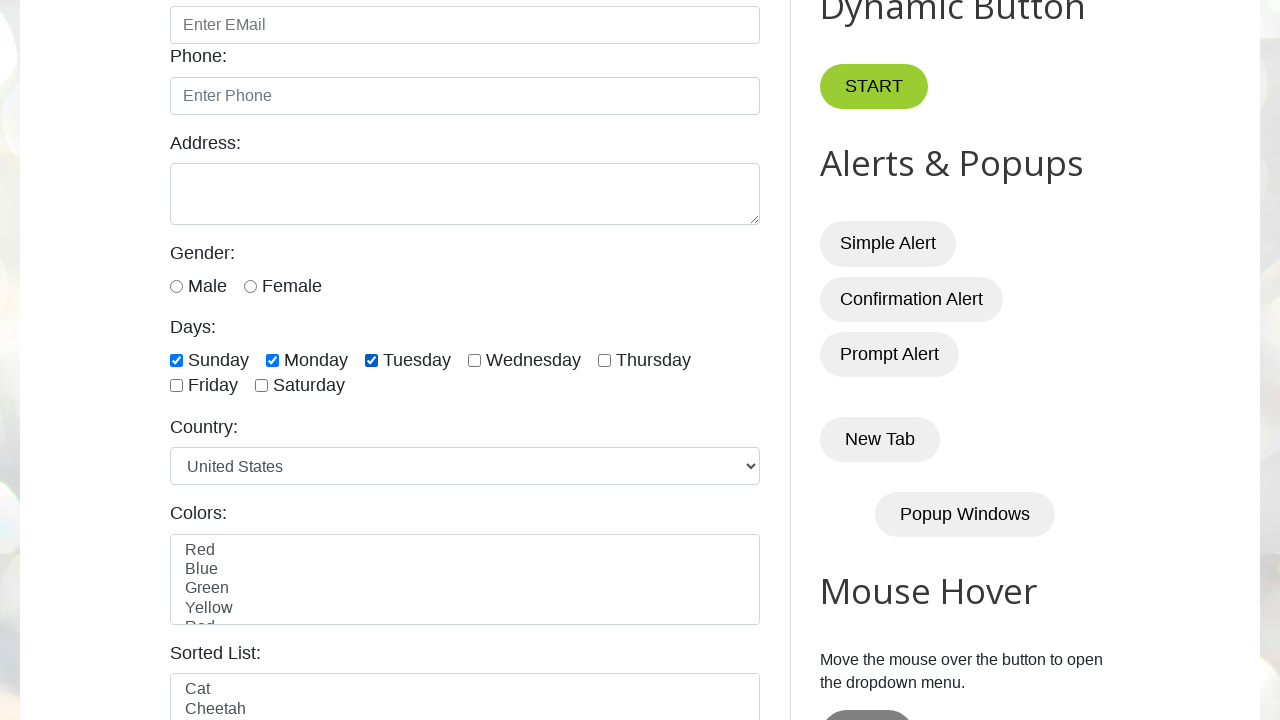

Clicked a checkbox to select it at (474, 360) on xpath=//input[@class='form-check-input' and @type='checkbox'] >> nth=3
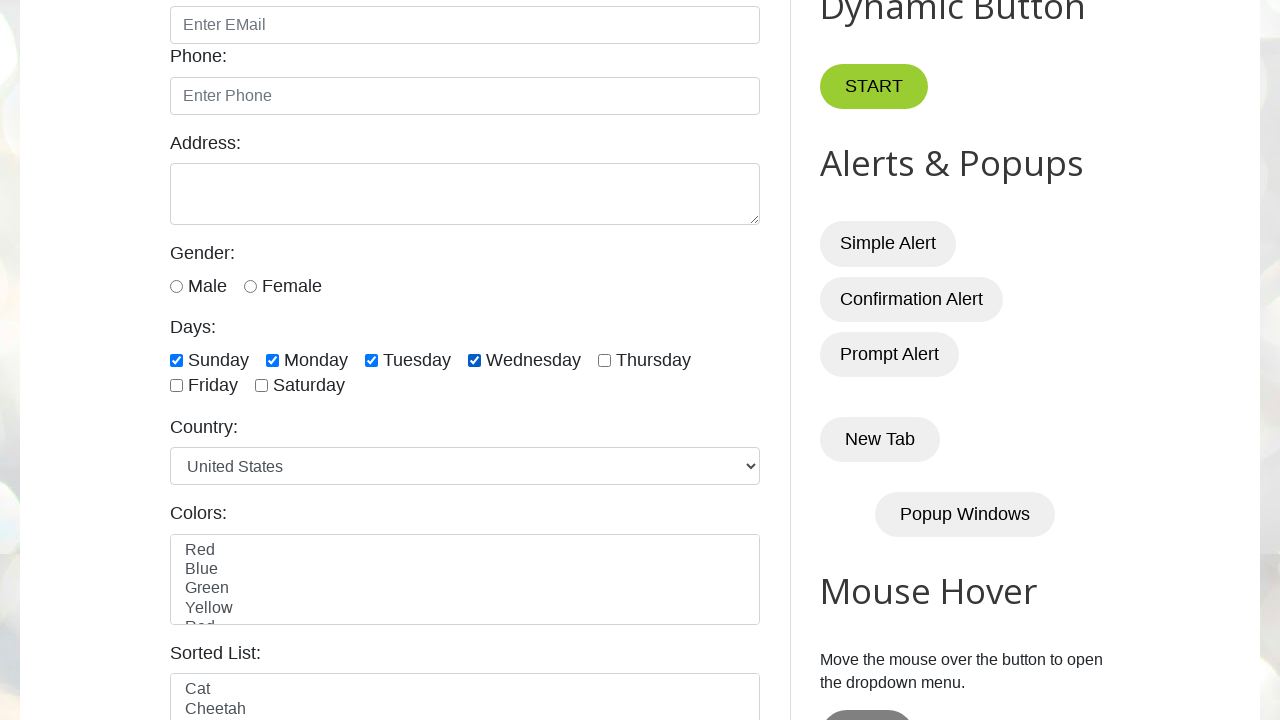

Clicked a checkbox to select it at (604, 360) on xpath=//input[@class='form-check-input' and @type='checkbox'] >> nth=4
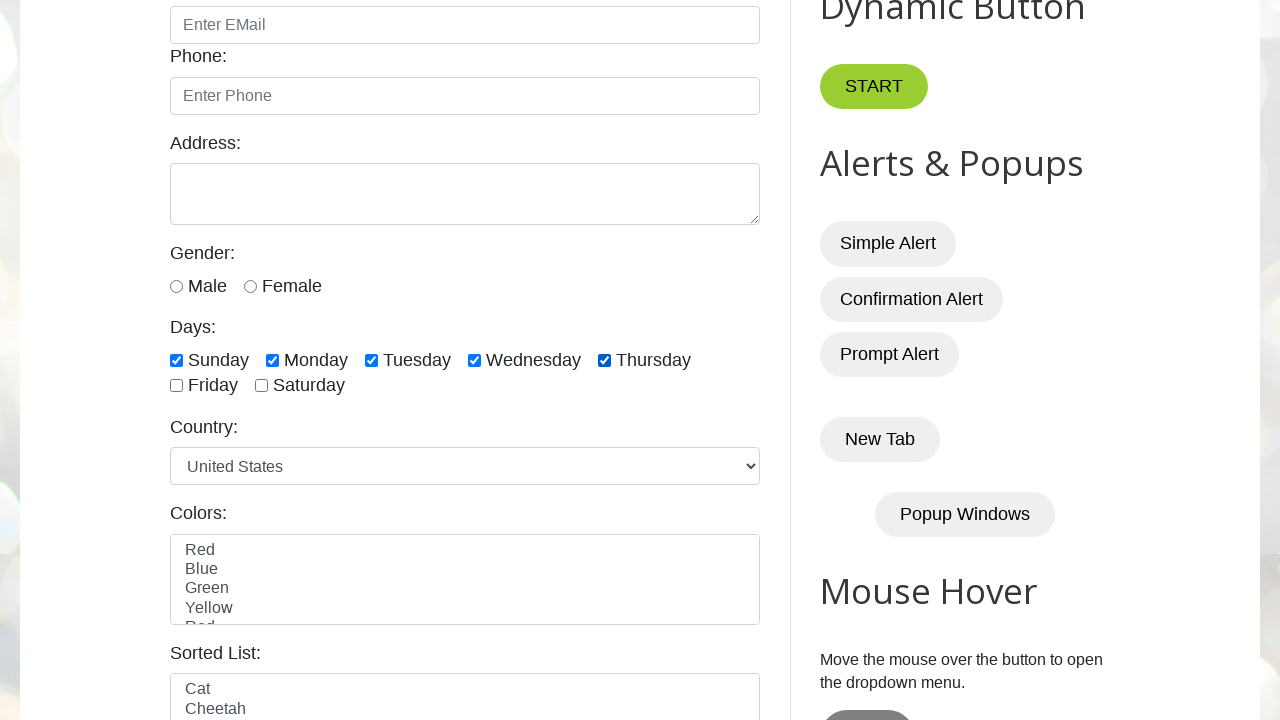

Clicked a checkbox to select it at (176, 386) on xpath=//input[@class='form-check-input' and @type='checkbox'] >> nth=5
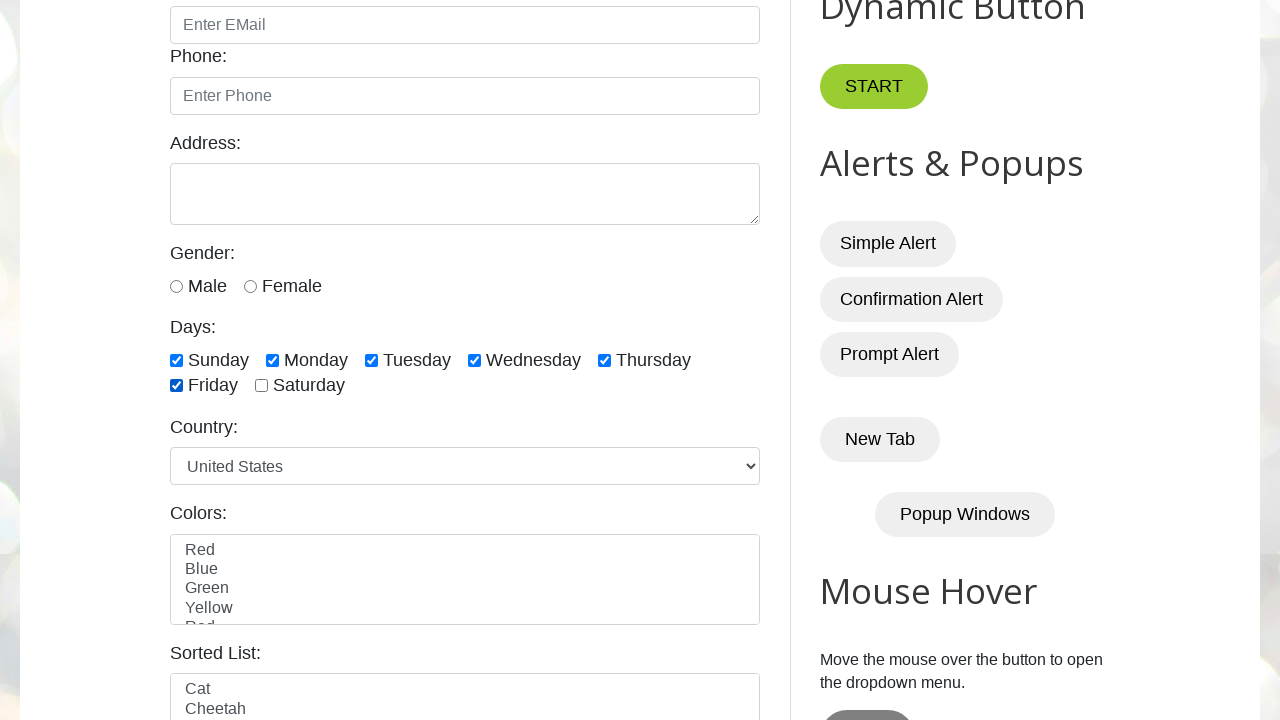

Clicked a checkbox to select it at (262, 386) on xpath=//input[@class='form-check-input' and @type='checkbox'] >> nth=6
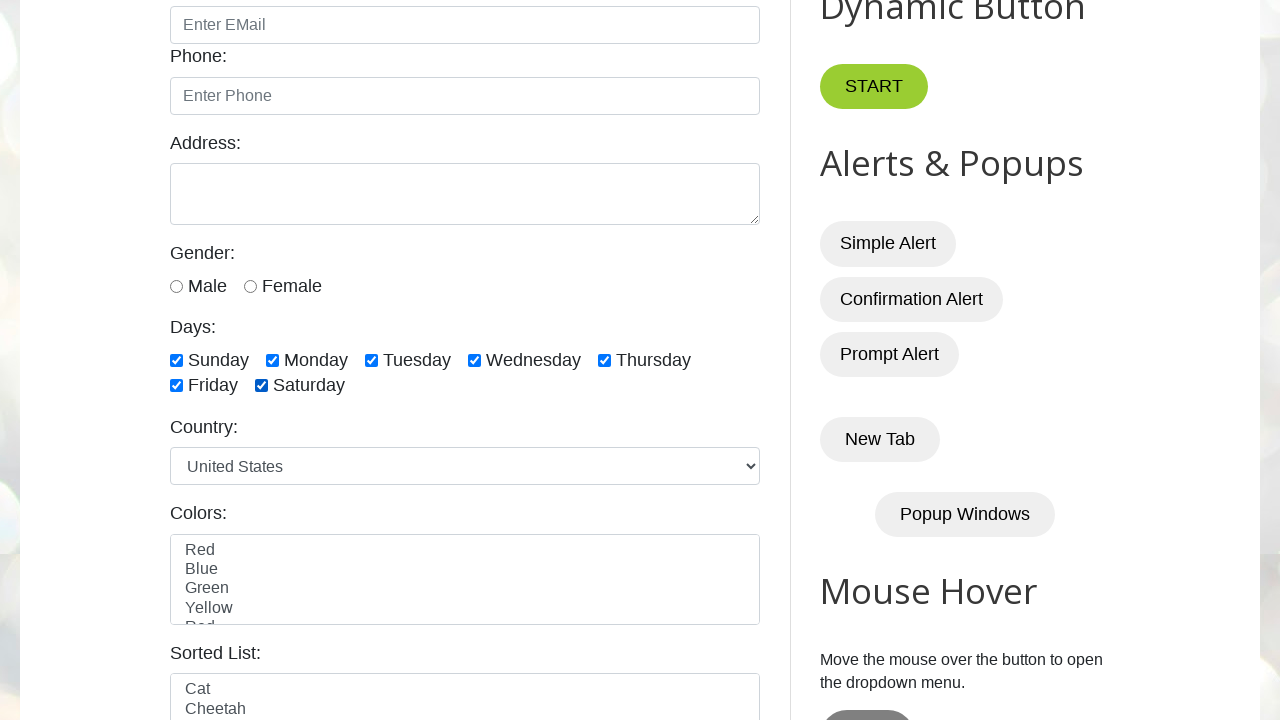

Unchecked checkbox at index 0 at (176, 360) on xpath=//input[@class='form-check-input' and @type='checkbox'] >> nth=0
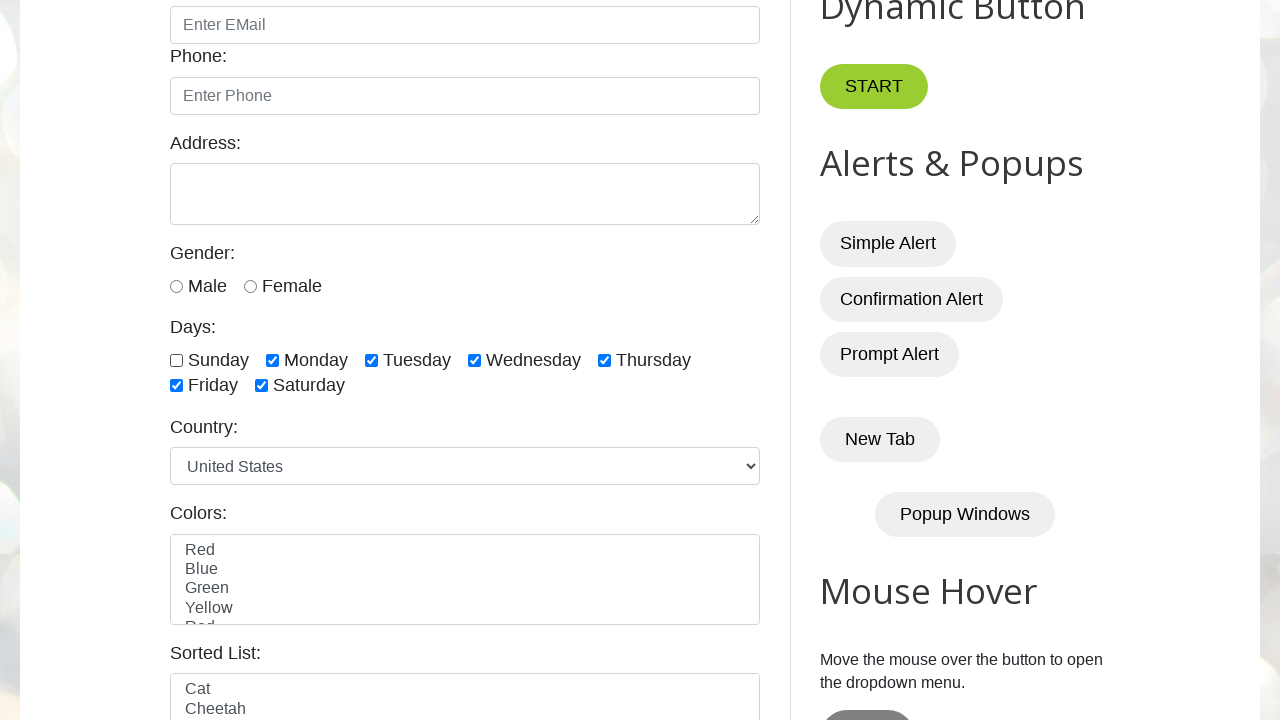

Unchecked checkbox at index 1 at (272, 360) on xpath=//input[@class='form-check-input' and @type='checkbox'] >> nth=1
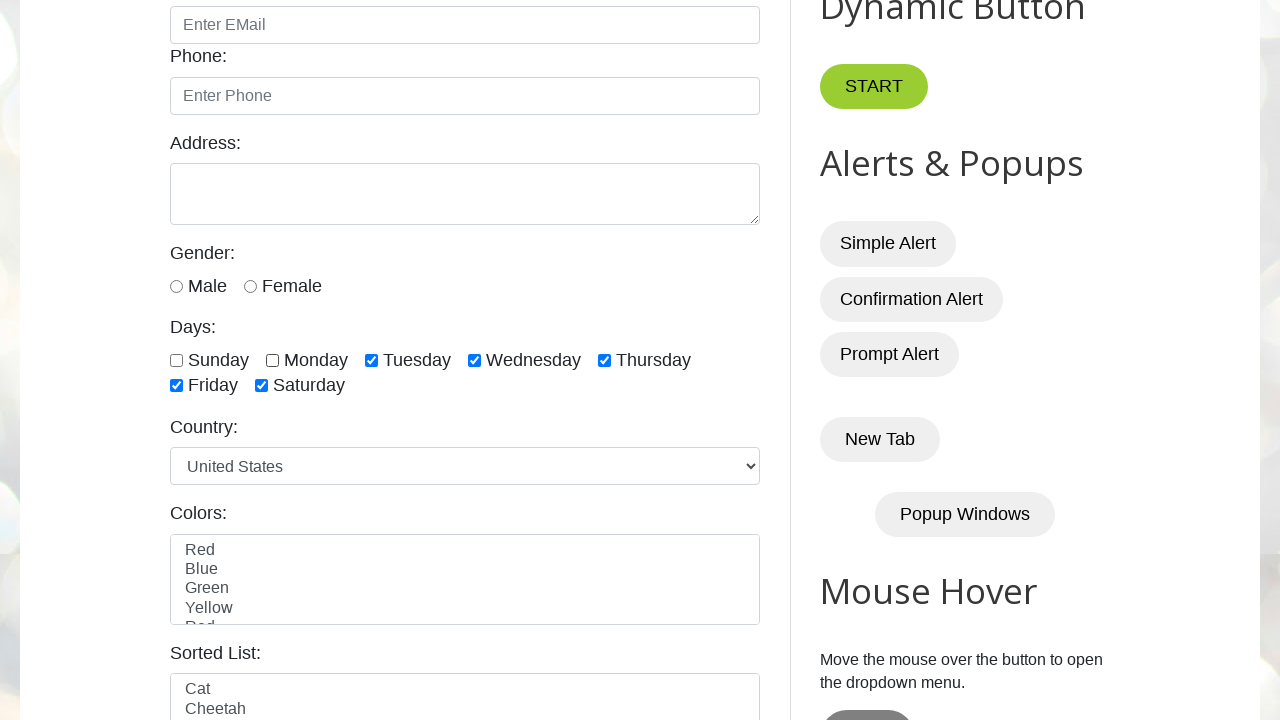

Unchecked checkbox at index 2 at (372, 360) on xpath=//input[@class='form-check-input' and @type='checkbox'] >> nth=2
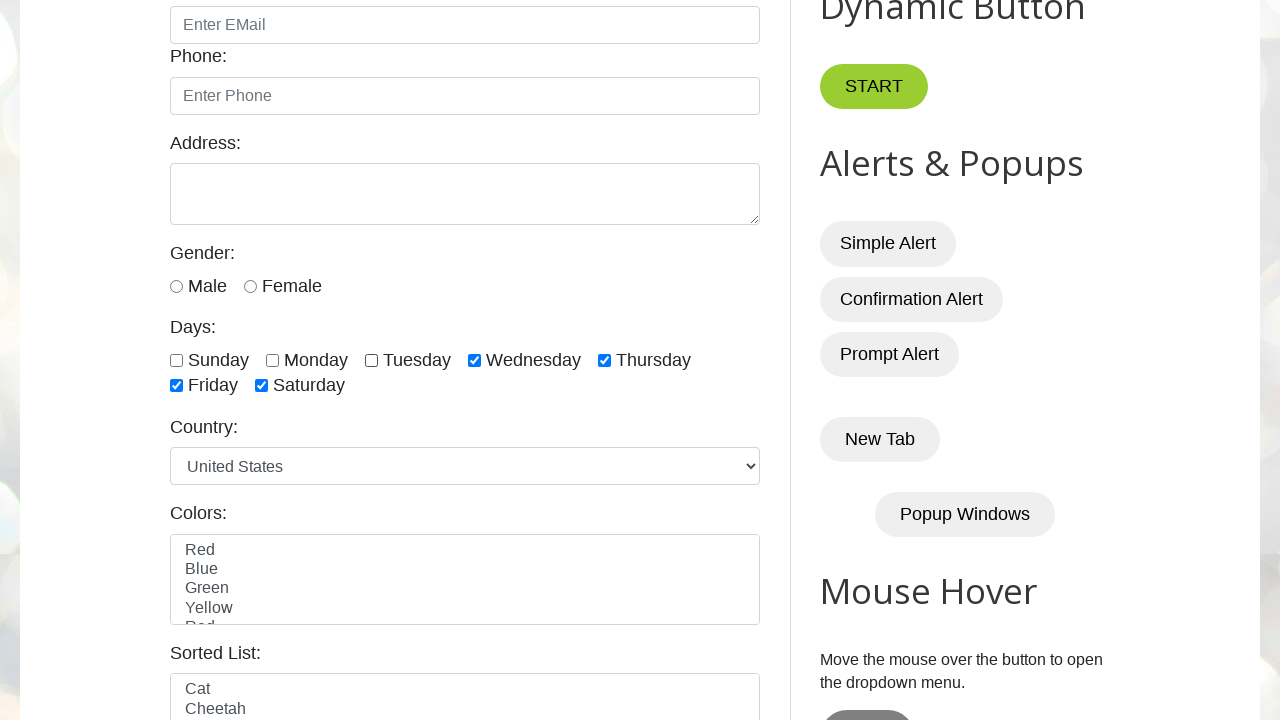

Waited 5 seconds for visibility
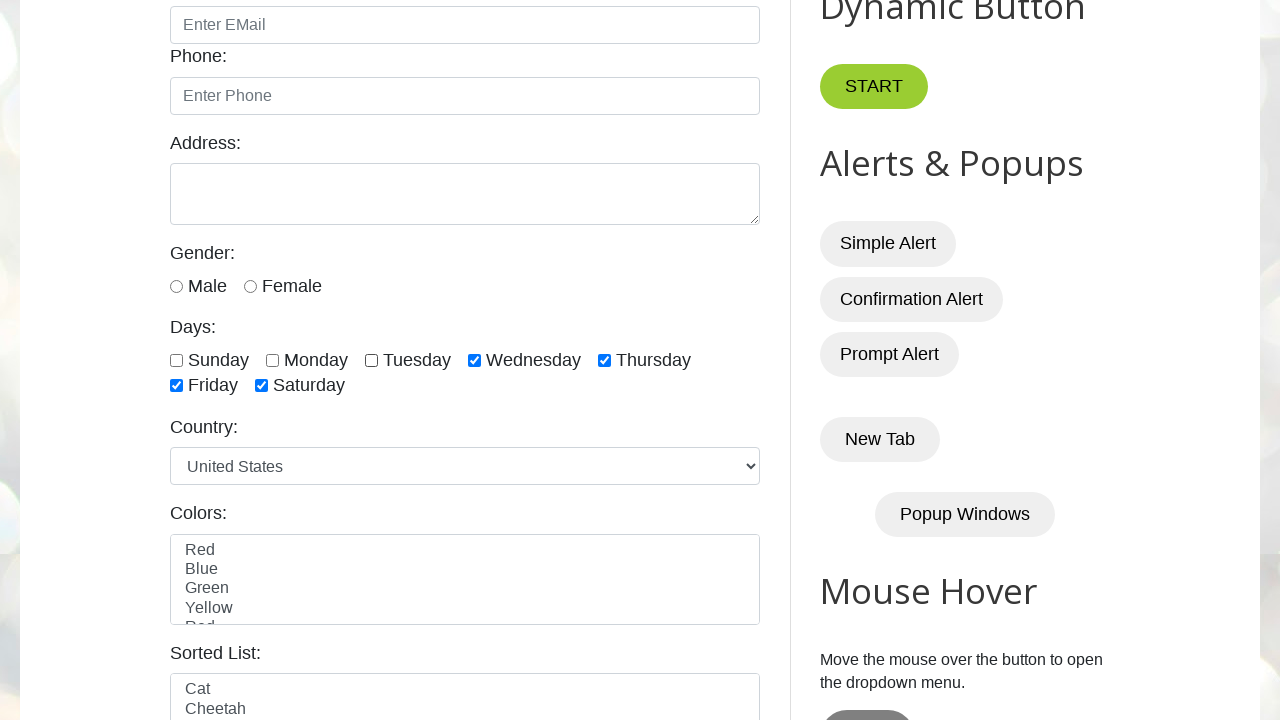

Unchecked a remaining selected checkbox at (474, 360) on xpath=//input[@class='form-check-input' and @type='checkbox'] >> nth=3
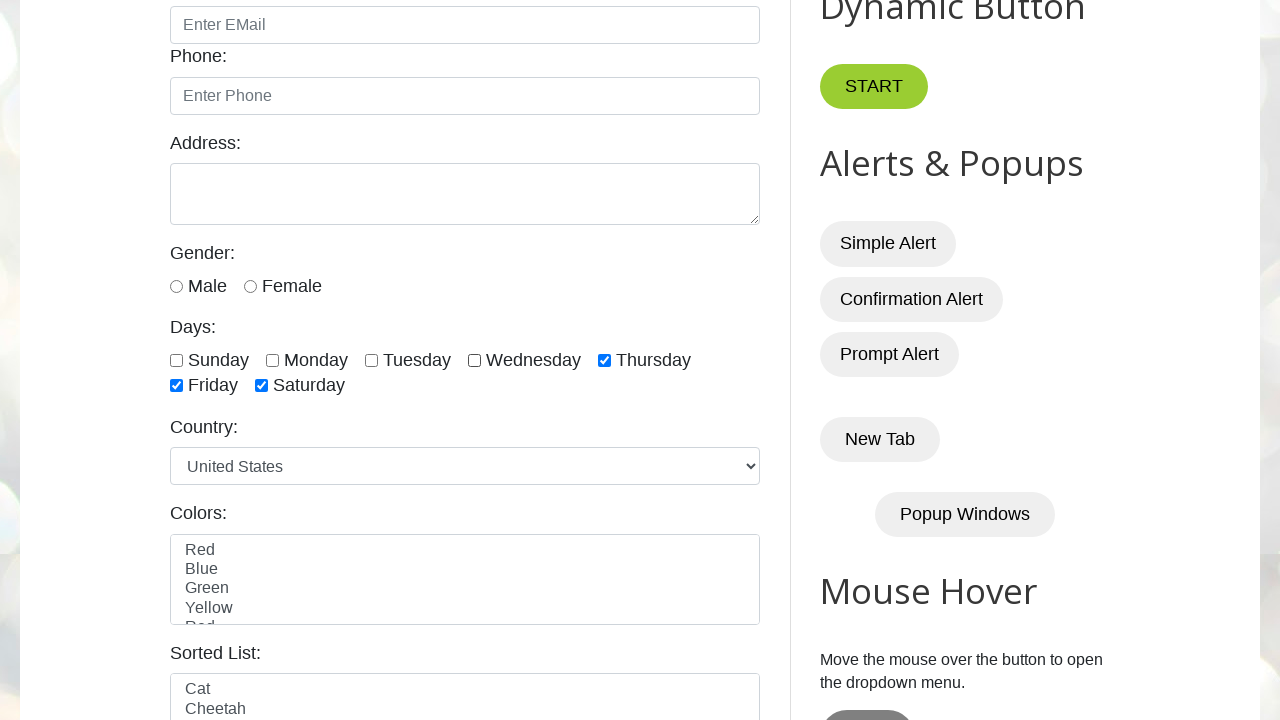

Unchecked a remaining selected checkbox at (604, 360) on xpath=//input[@class='form-check-input' and @type='checkbox'] >> nth=4
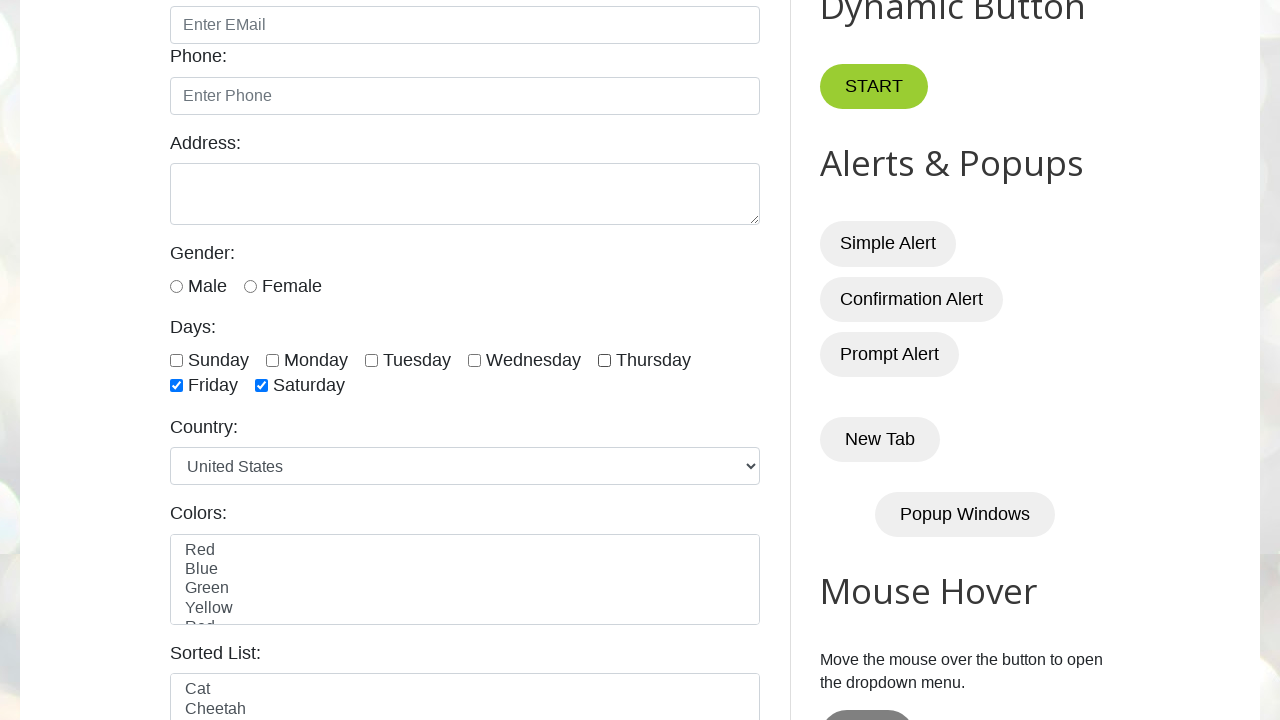

Unchecked a remaining selected checkbox at (176, 386) on xpath=//input[@class='form-check-input' and @type='checkbox'] >> nth=5
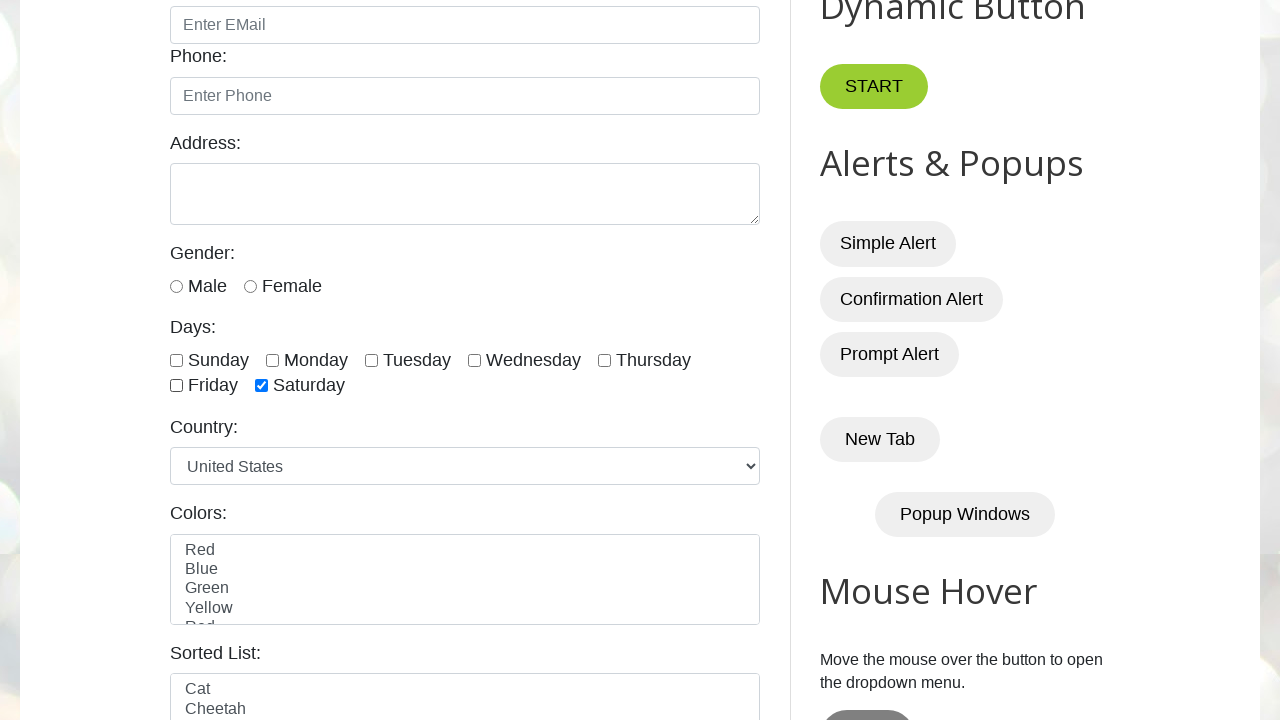

Unchecked a remaining selected checkbox at (262, 386) on xpath=//input[@class='form-check-input' and @type='checkbox'] >> nth=6
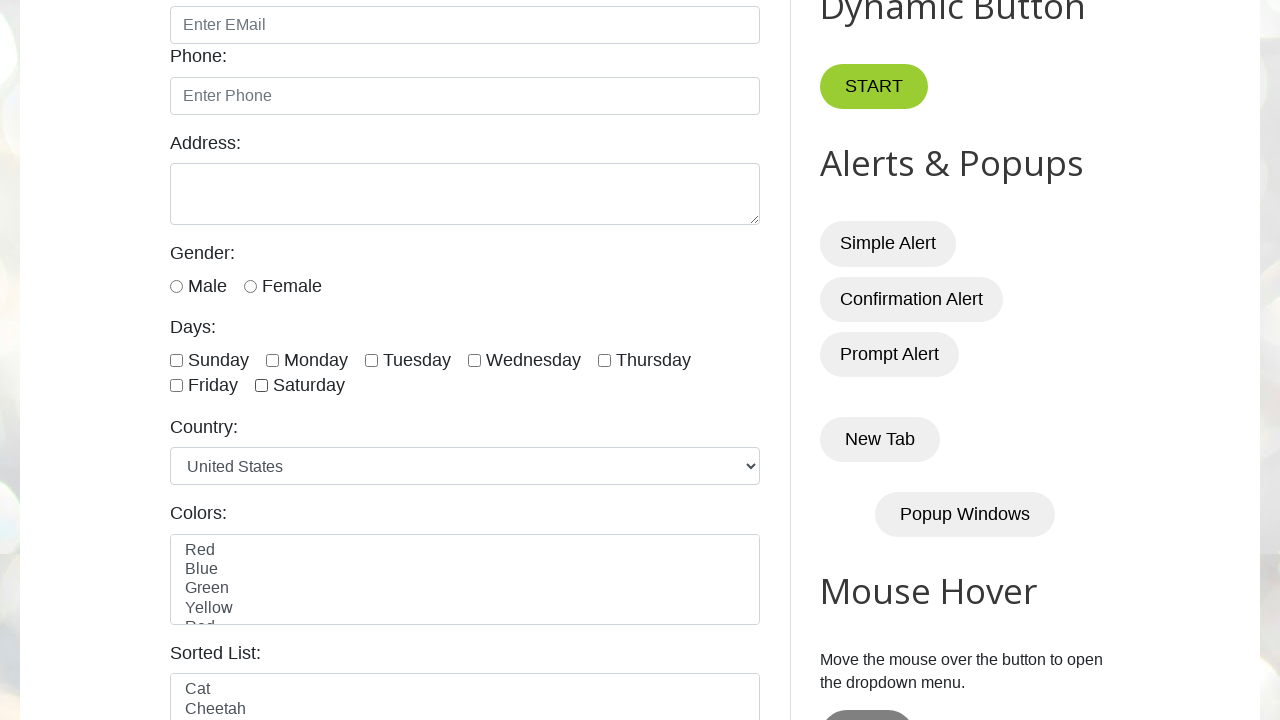

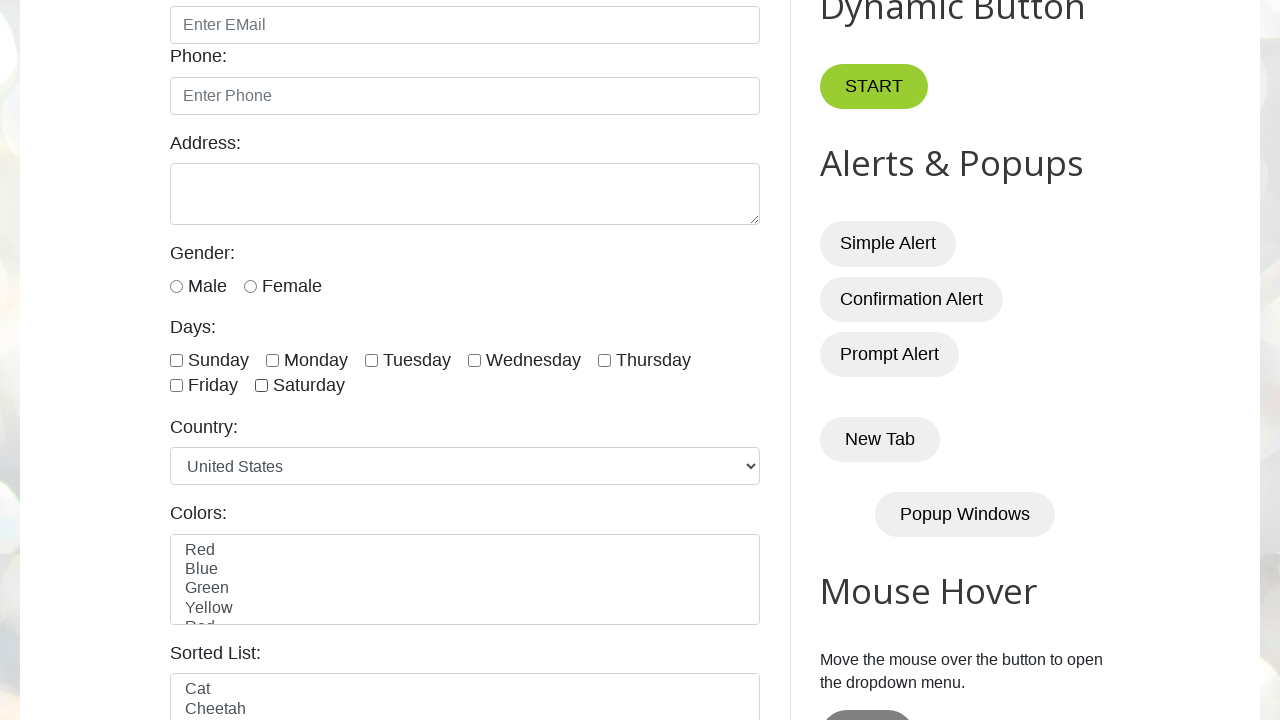